Tests the Heroku test application by verifying category count, navigating to Infinite Scroll page, scrolling down, navigating back, then testing JavaScript Alerts by entering text in a JS prompt and verifying it appears on the page.

Starting URL: https://the-internet.herokuapp.com/

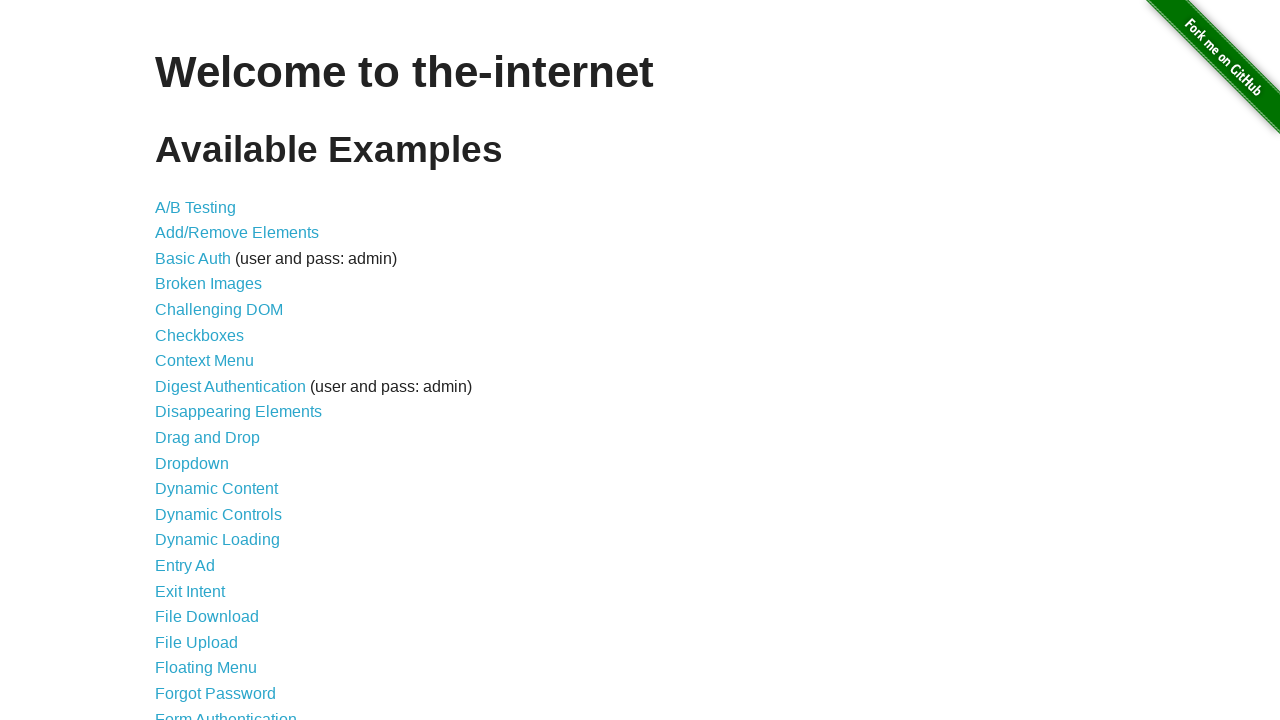

Located all category list items
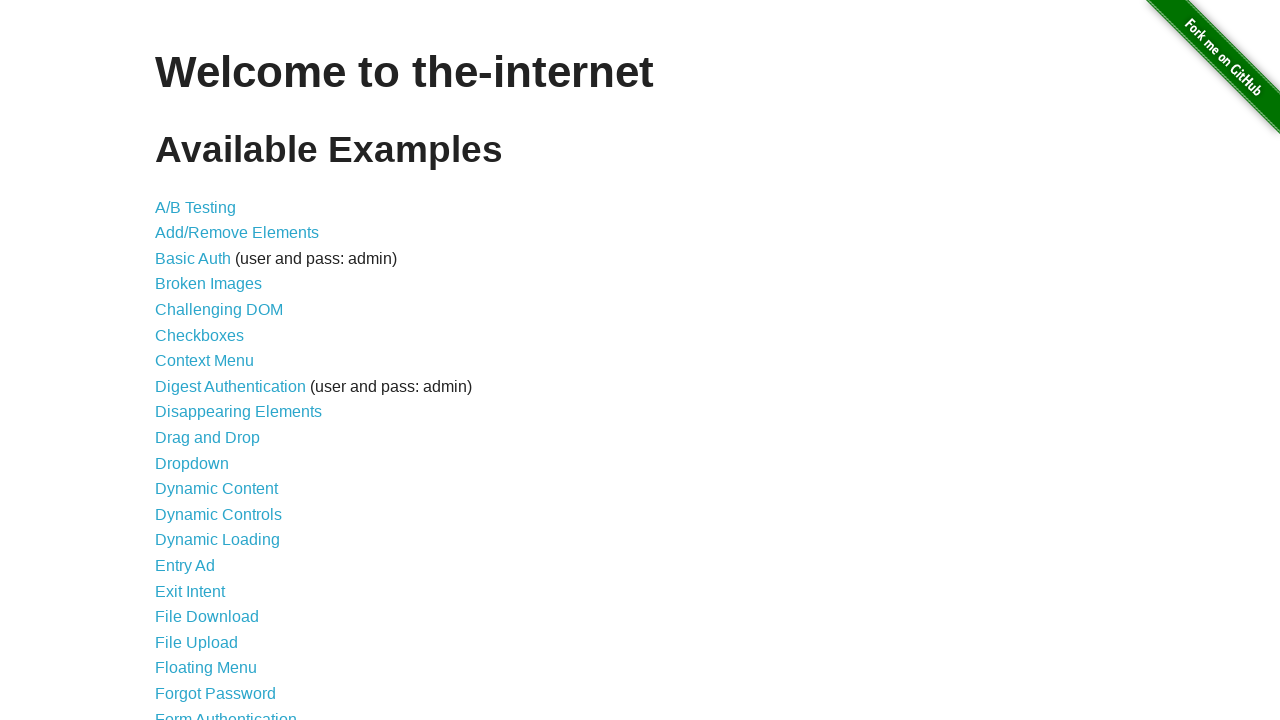

Verified that more than 10 categories are present
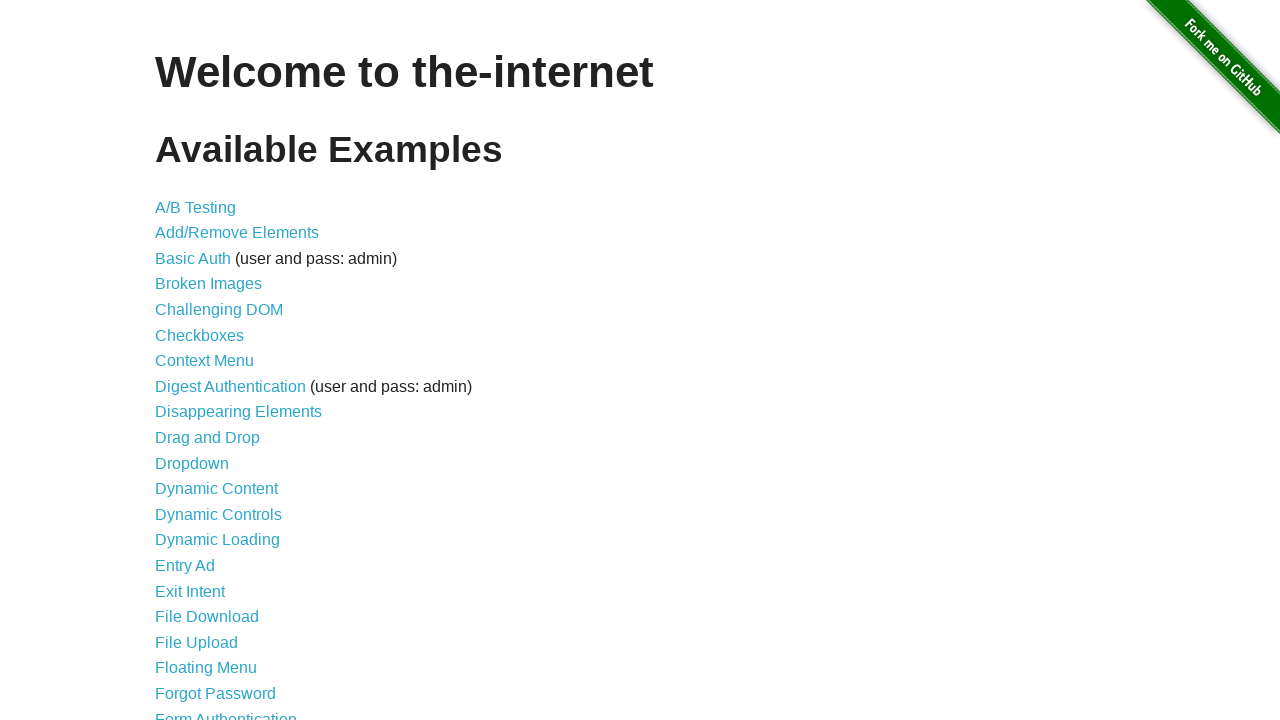

Clicked on Infinite Scroll menu link at (201, 360) on a[href='/infinite_scroll']
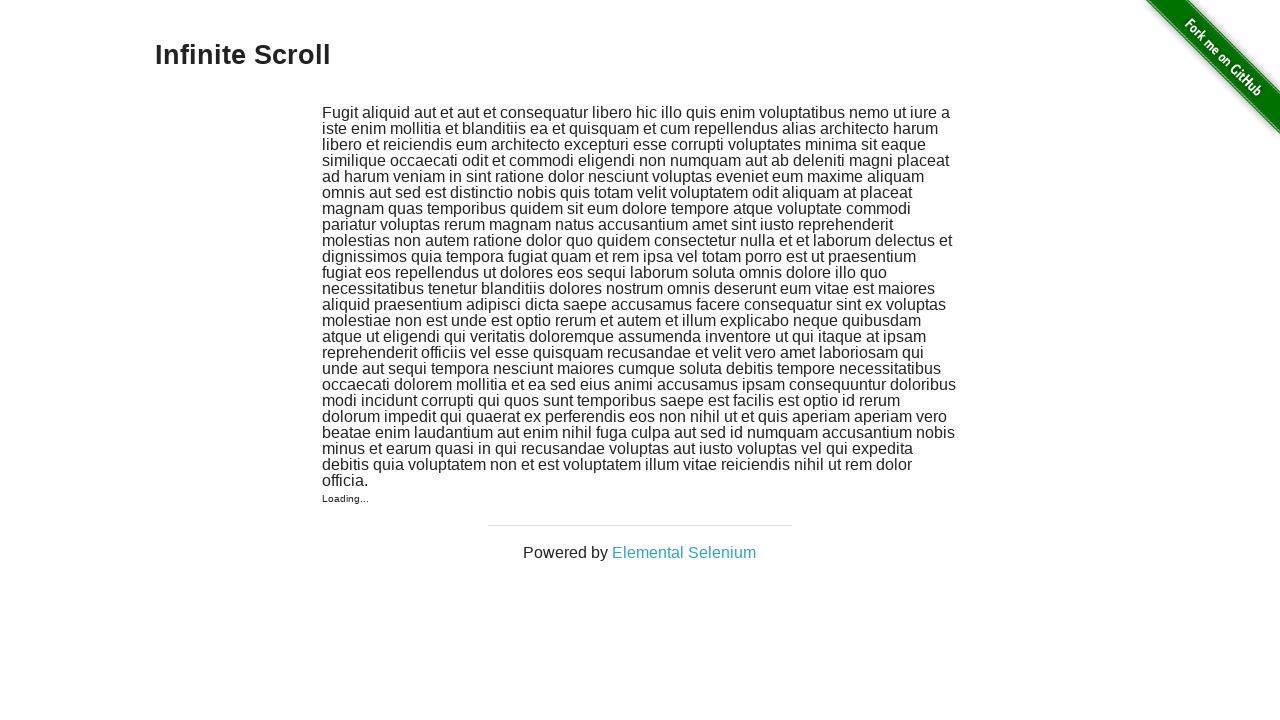

Waited for Infinite Scroll page to load (domcontentloaded)
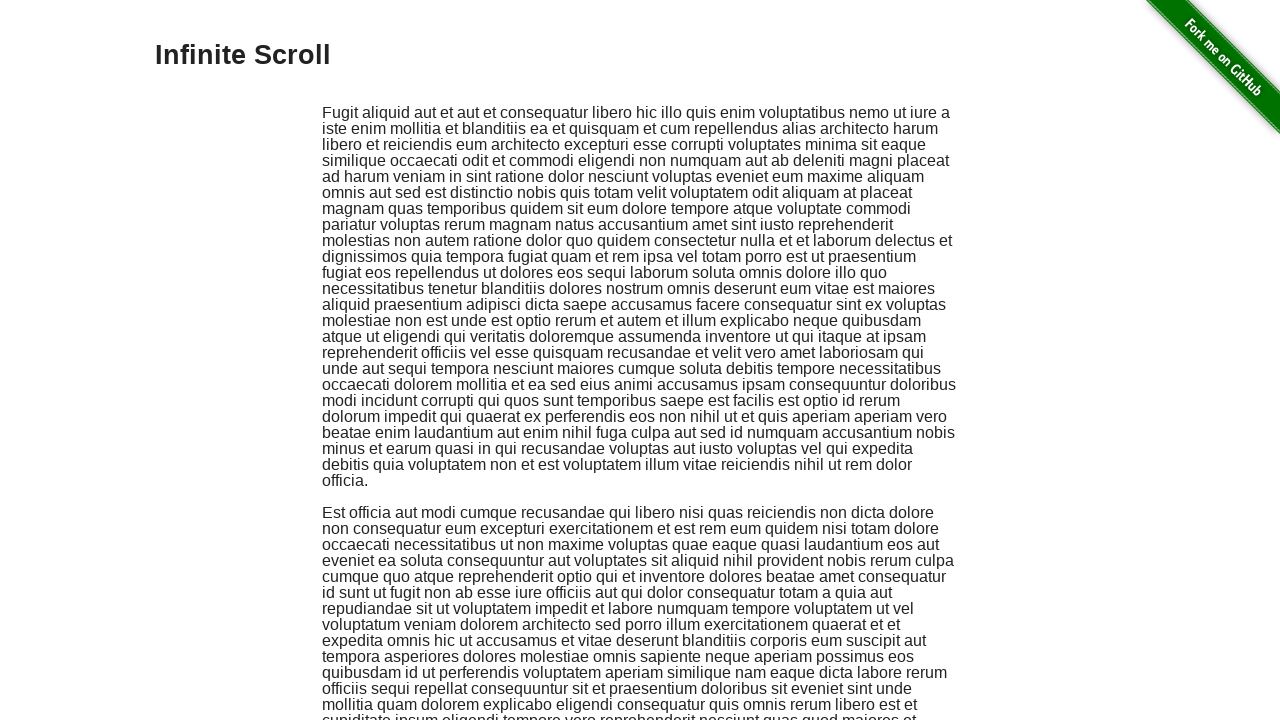

Scrolled down the page by 250x350 pixels
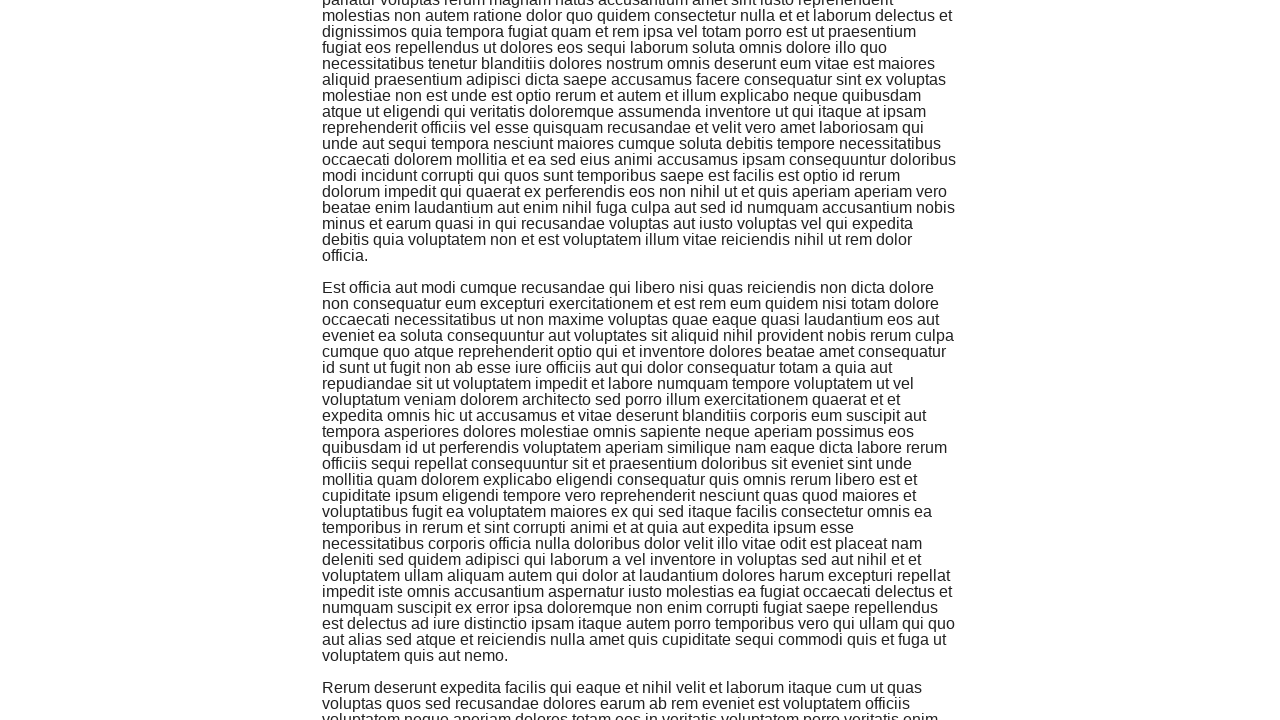

Waited 2 seconds for scroll effect to complete
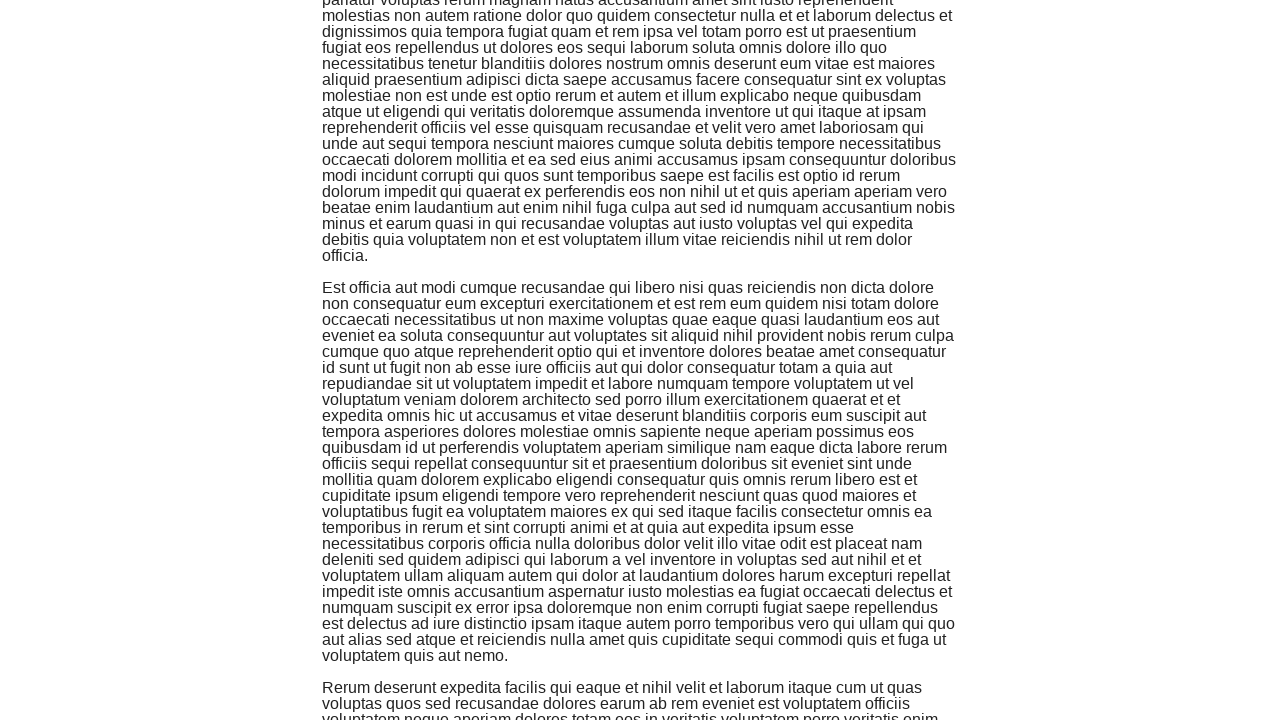

Navigated back to the previous page
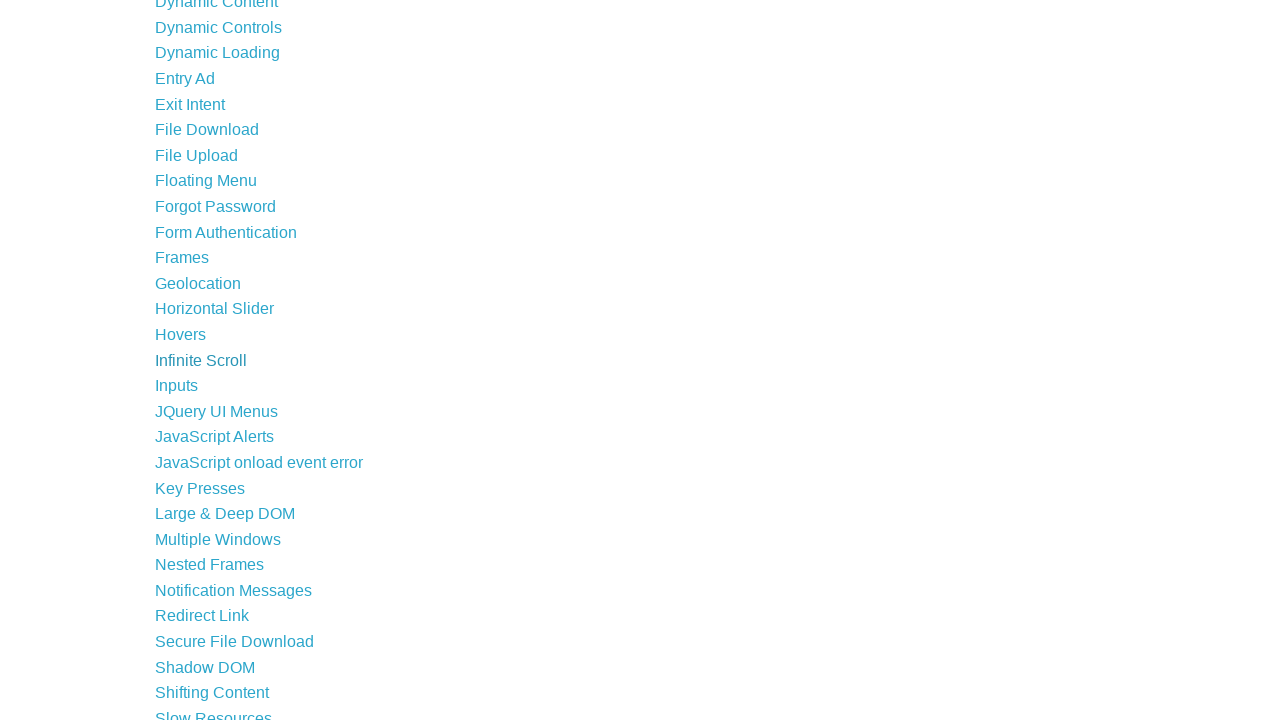

Clicked on JavaScript Alerts menu item at (214, 437) on text=JavaScript Alerts
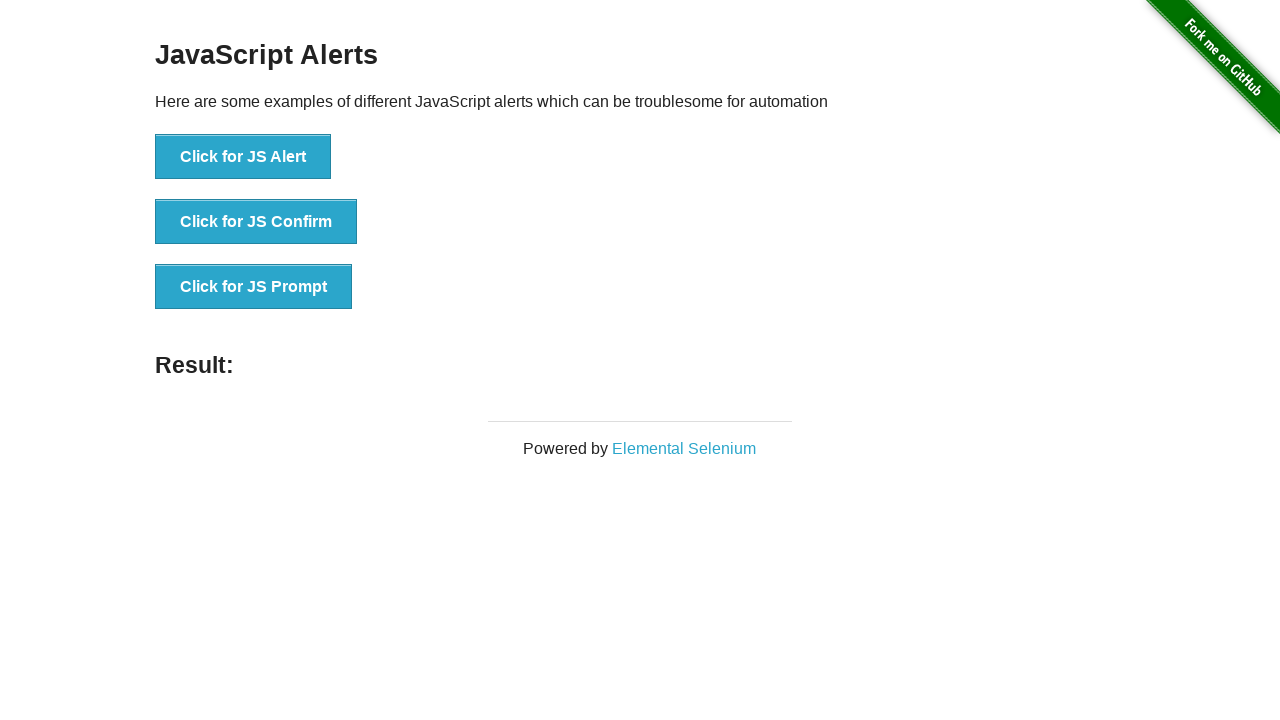

Clicked the JS Prompt button at (254, 287) on button[onclick='jsPrompt()']
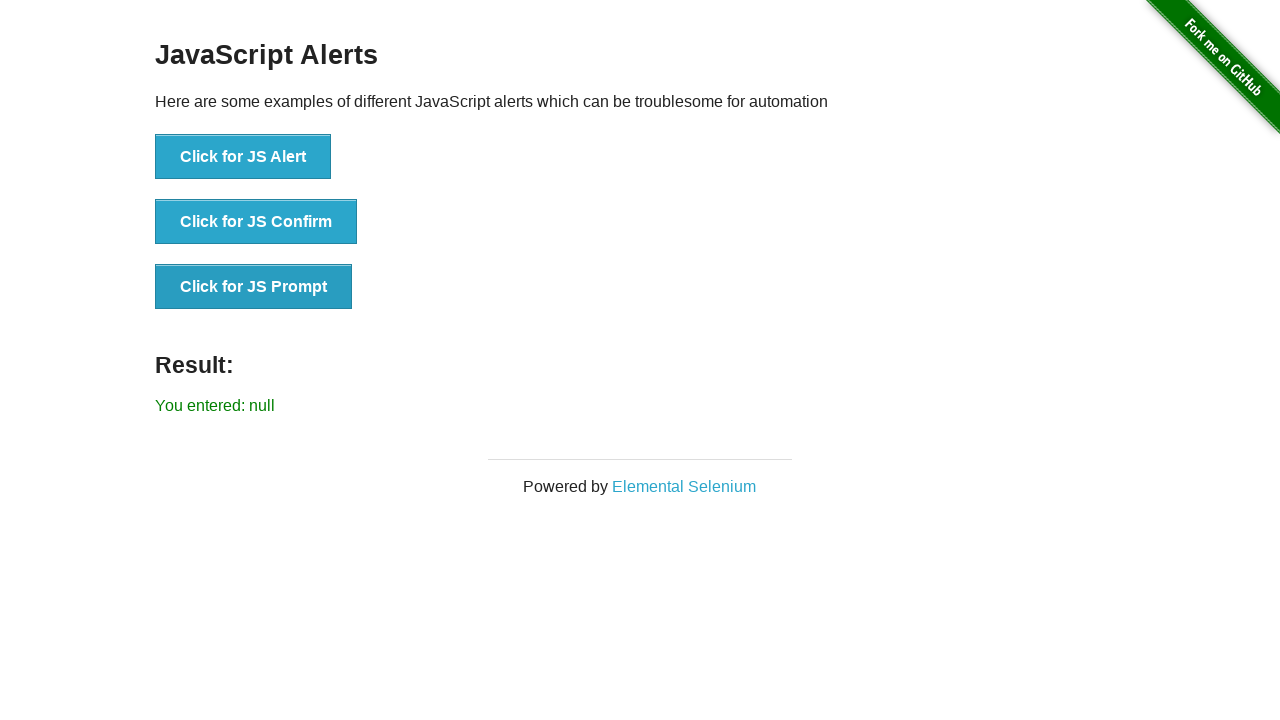

Clicked JS Prompt button and handled dialog by entering 'AMAzon' at (254, 287) on button[onclick='jsPrompt()']
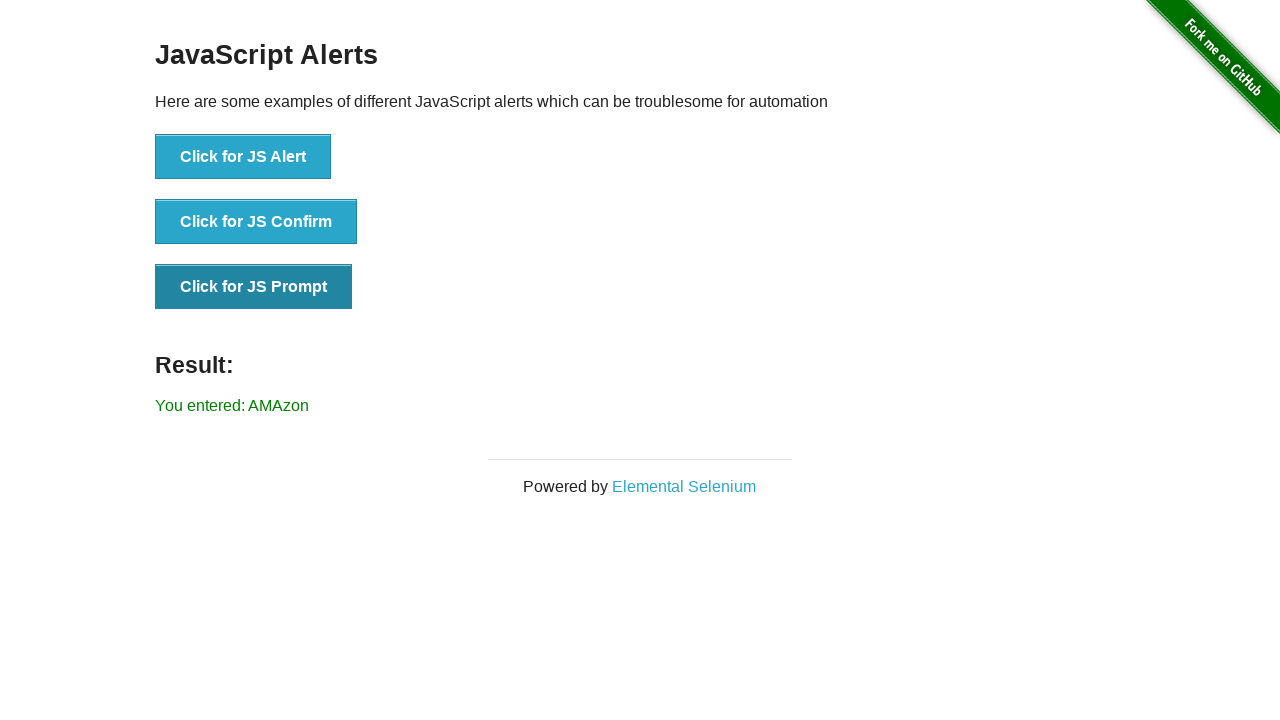

Waited for result element to appear
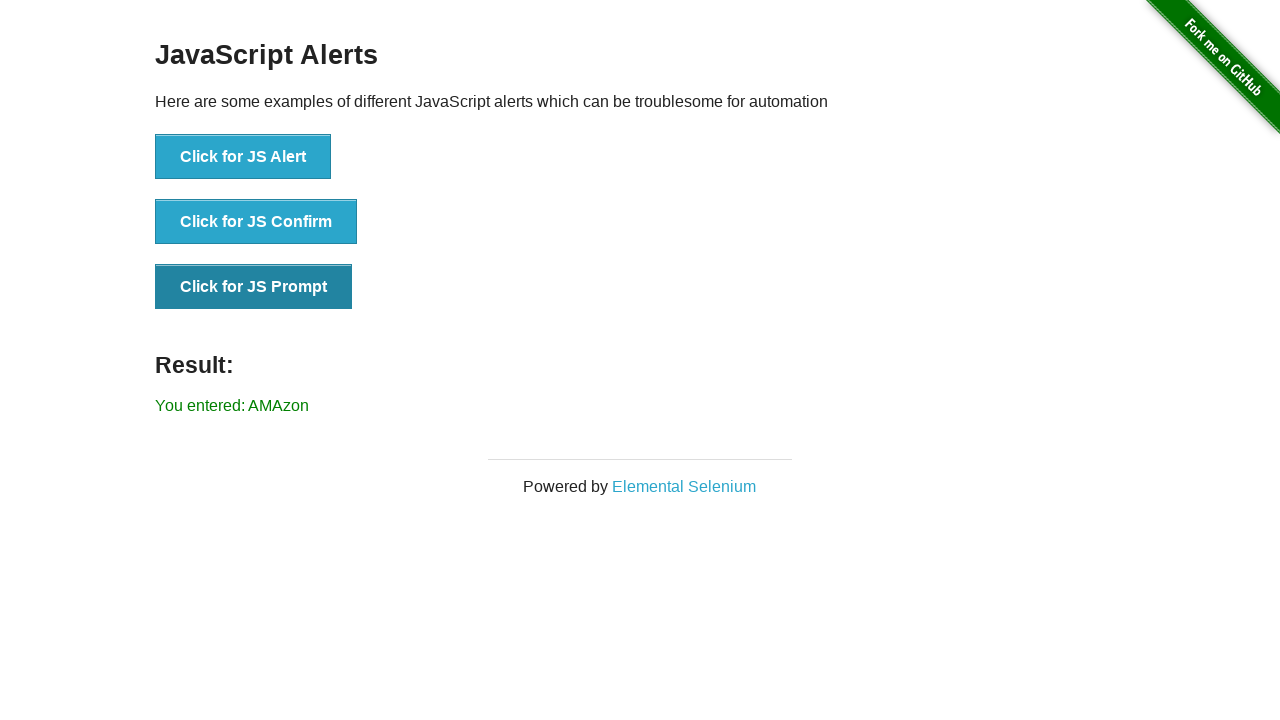

Retrieved text content from result element
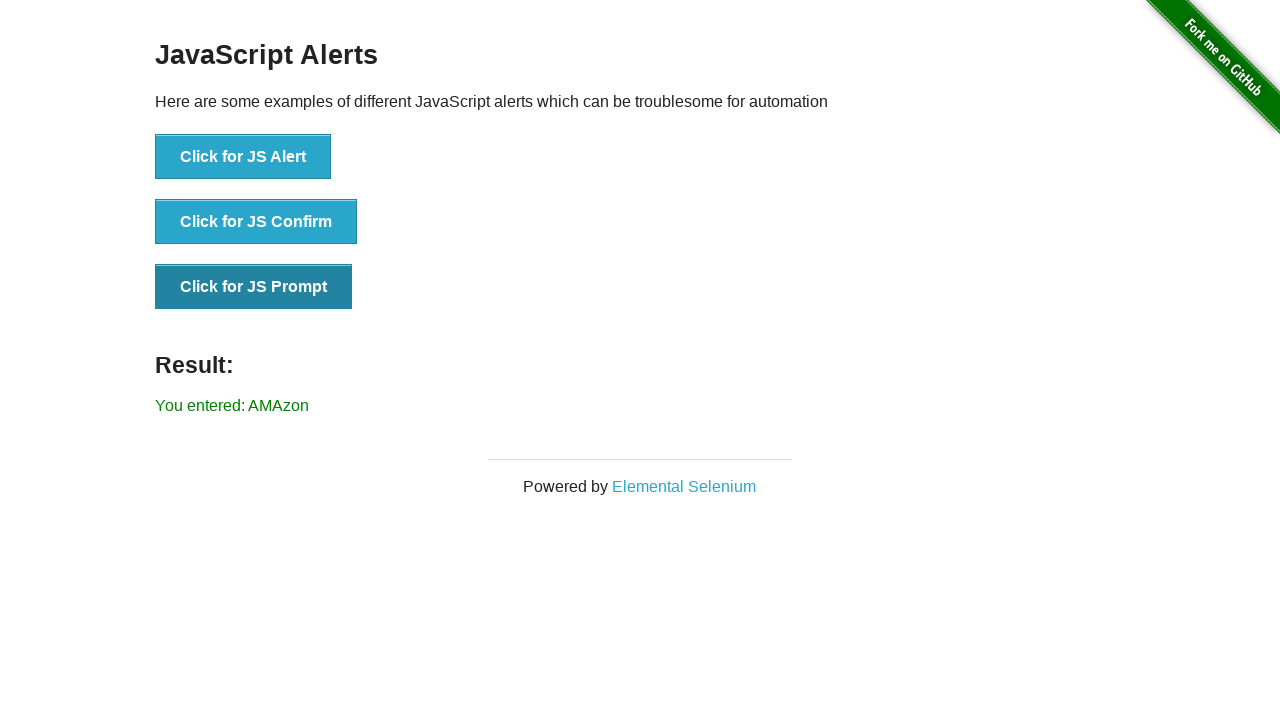

Verified that 'AMAzon' appears in the result text
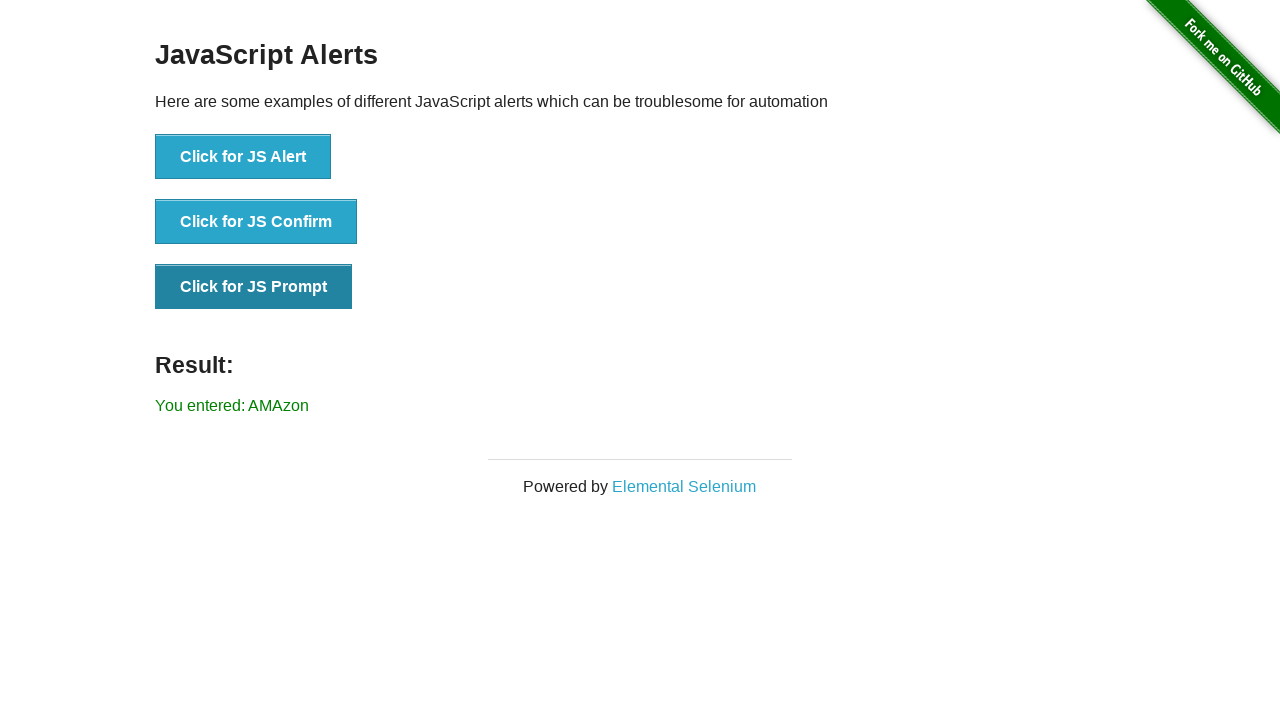

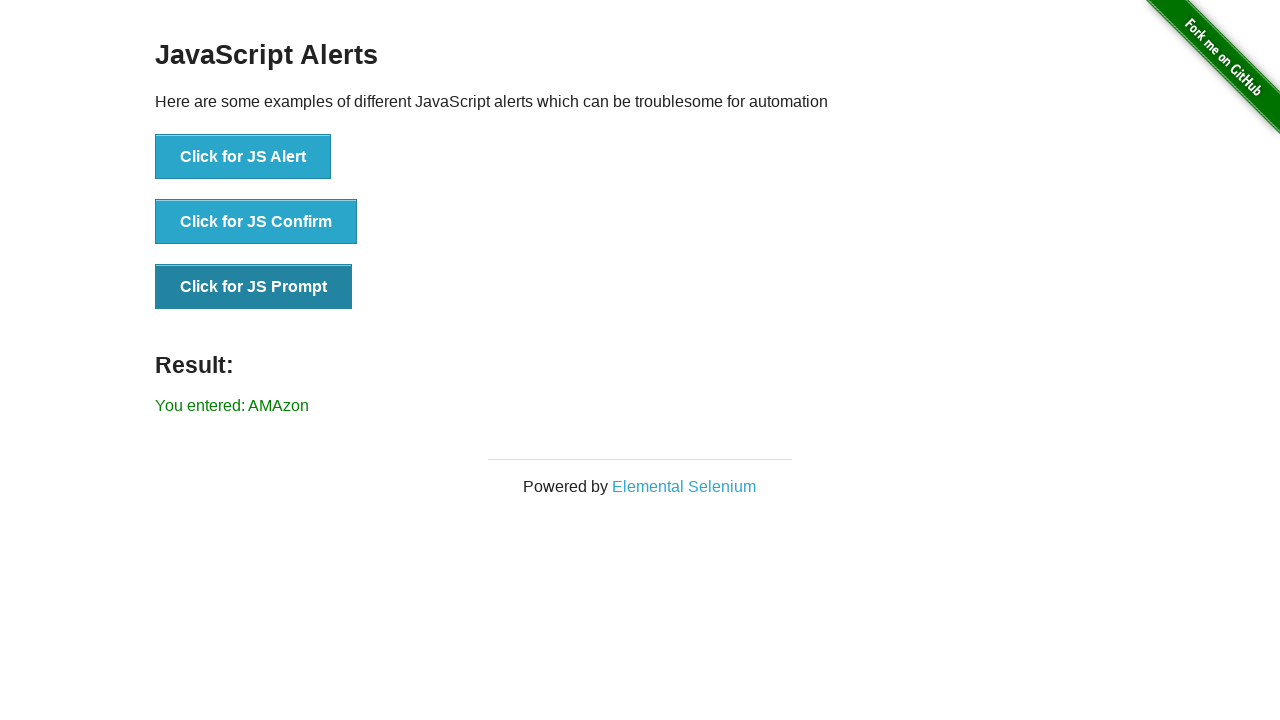